Tests clicking the "Start a free trial" link on the VWO homepage/login page to navigate to the free trial signup page

Starting URL: https://app.vwo.com

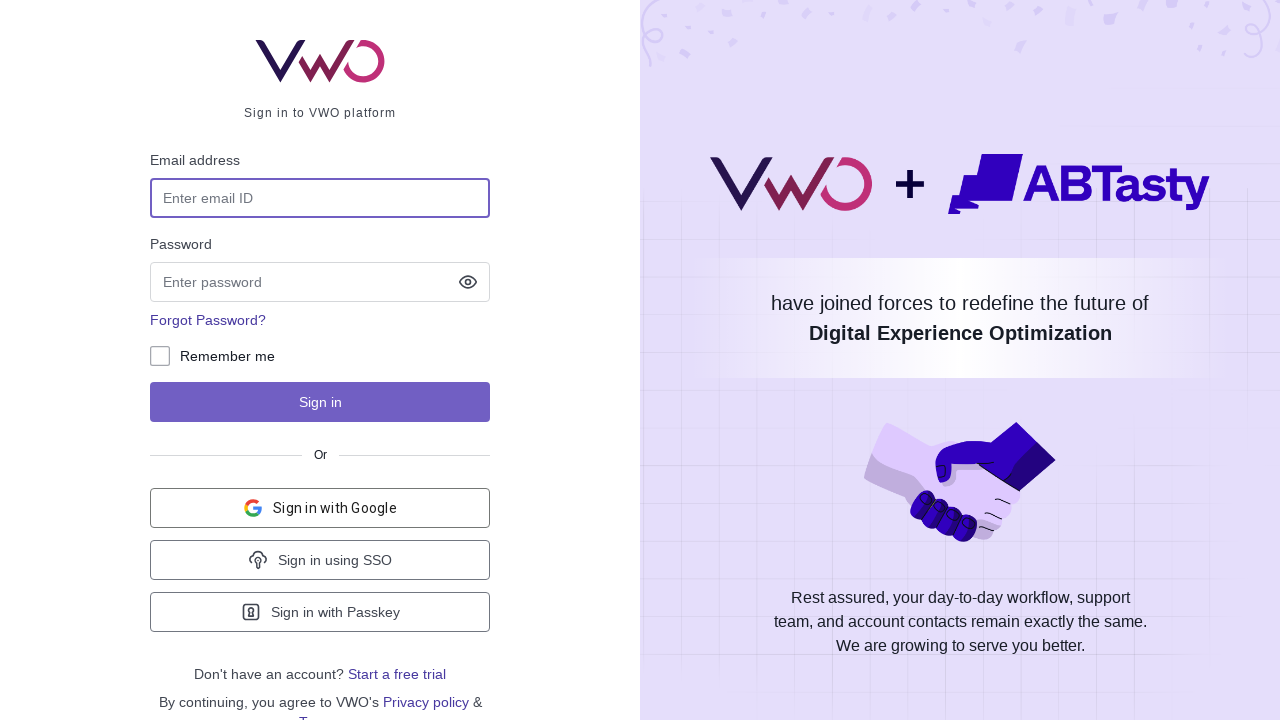

Navigated to VWO homepage/login page
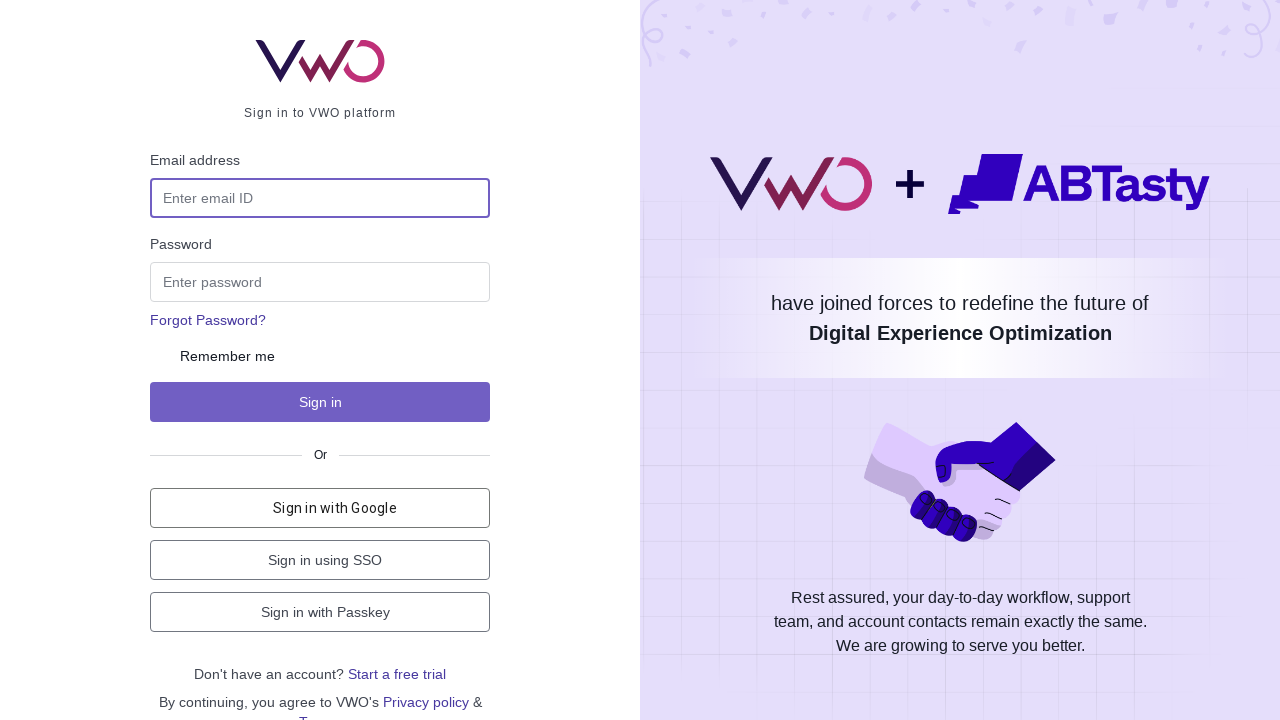

Clicked on 'Start a free trial' link to navigate to signup page at (397, 674) on a:has-text('Start a free trial')
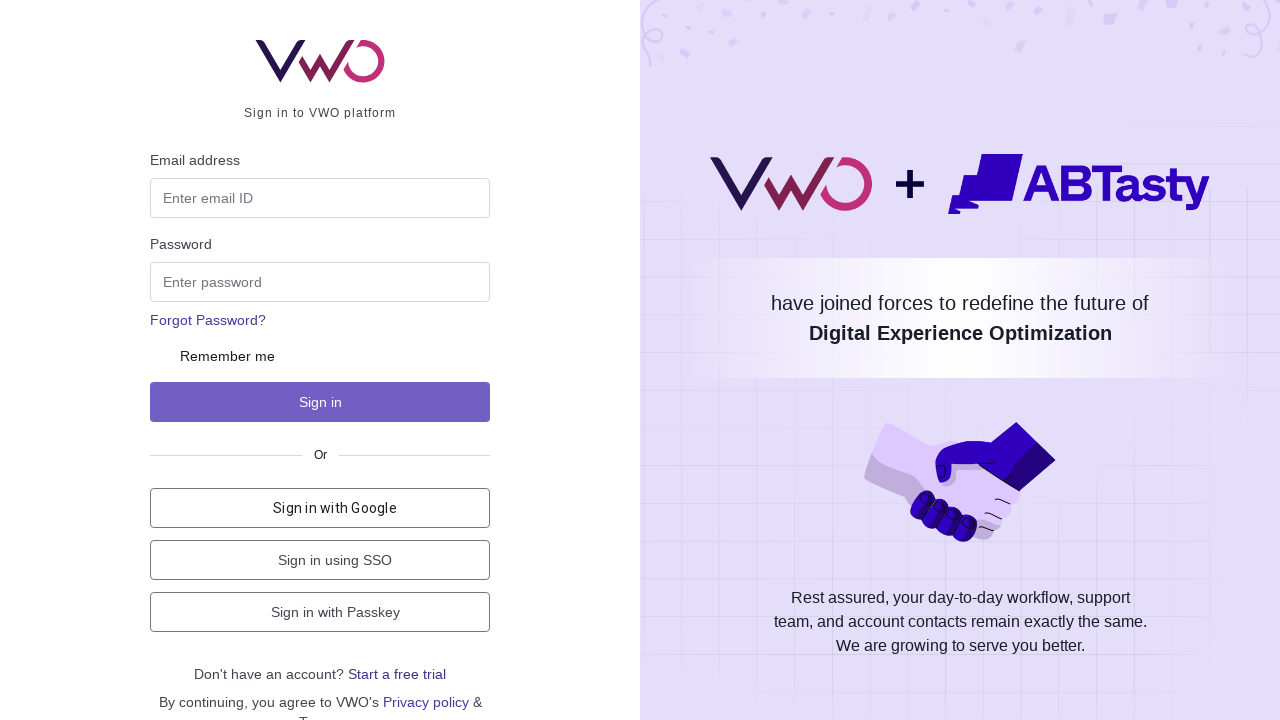

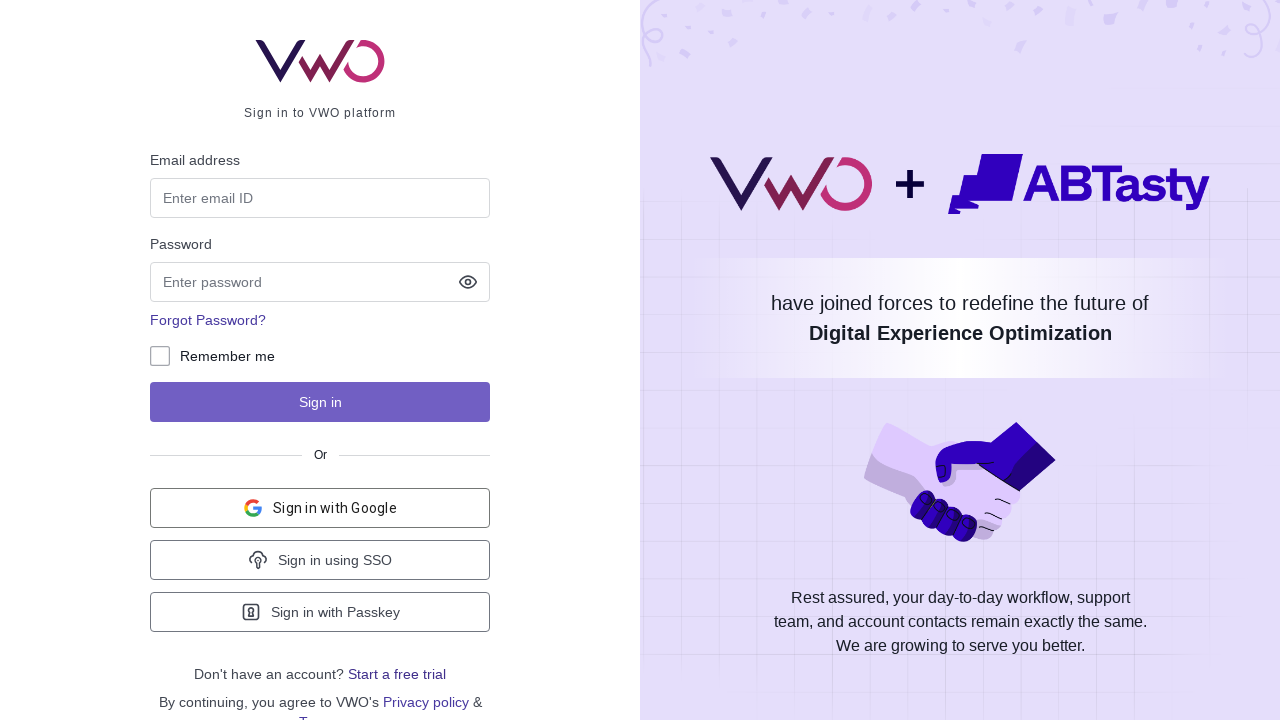